Tests opening Daily standup dialog from the "sista" (last) day of the sprint

Starting URL: https://lejonmanen.github.io/agile-helper/

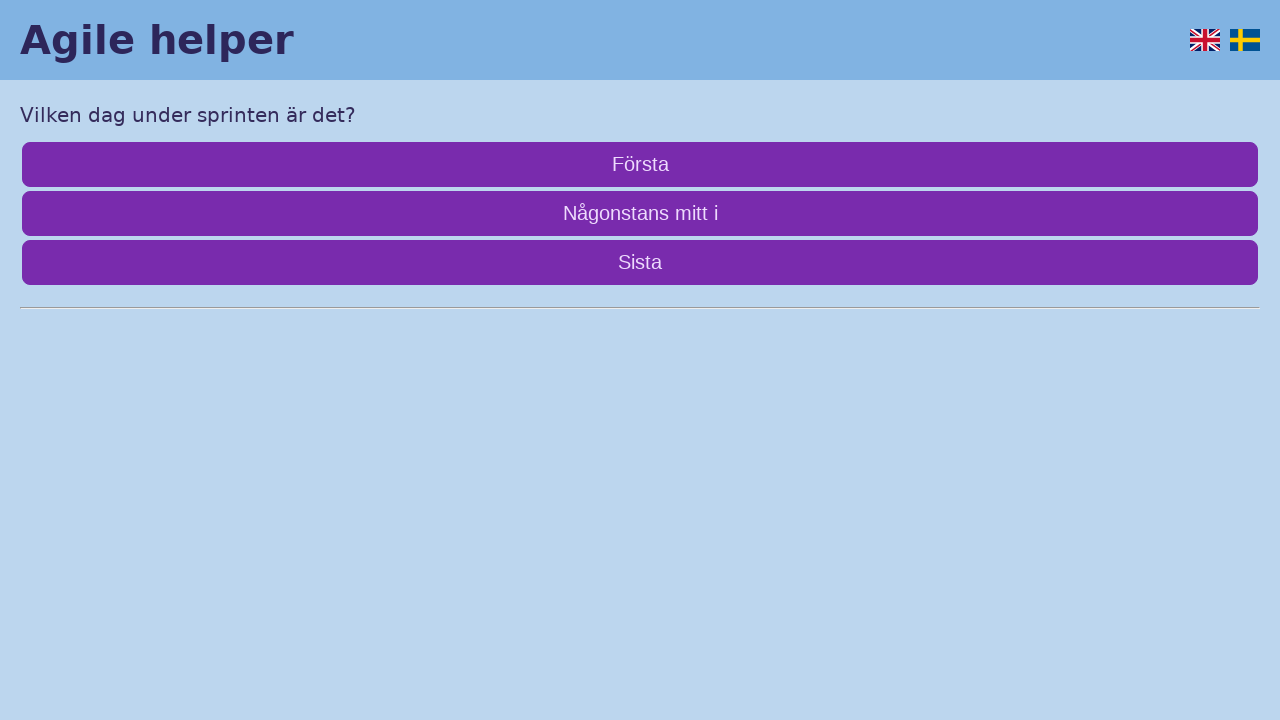

Clicked 'sista' (last day of sprint) button at (640, 262) on internal:role=button[name="sista"i]
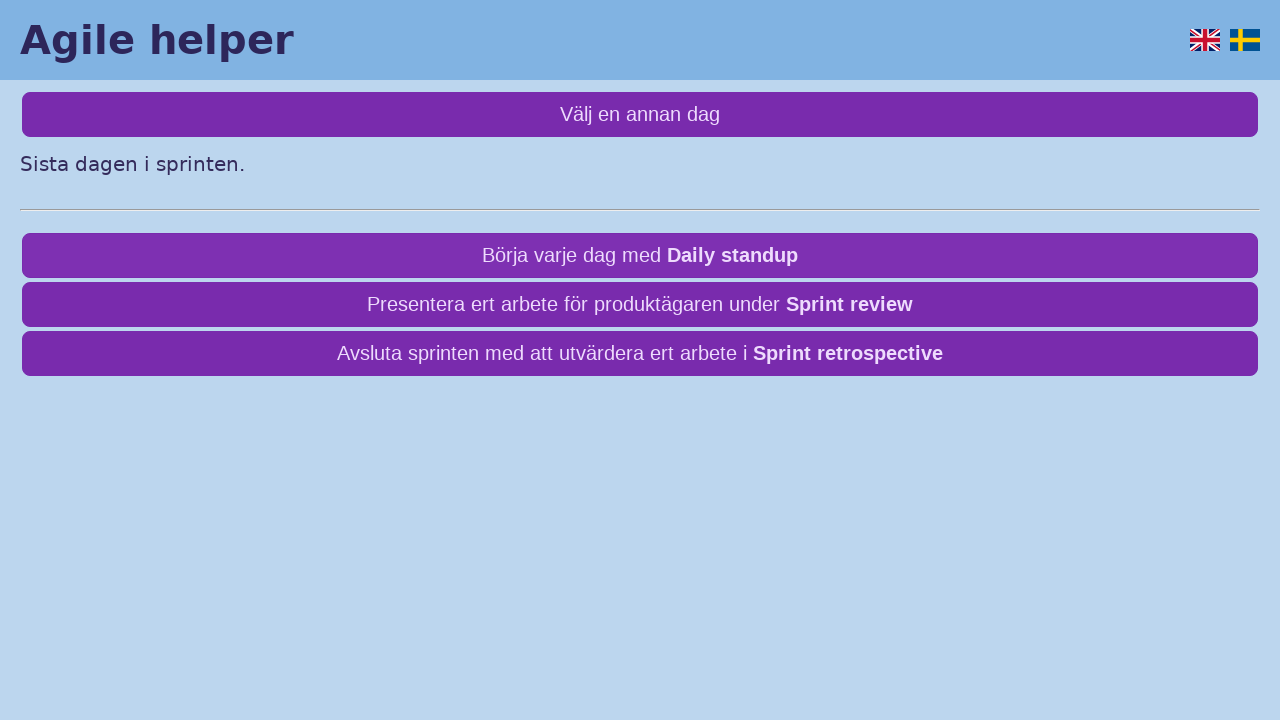

Clicked 'Daily standup' button at (640, 256) on internal:role=button[name="Daily standup"i]
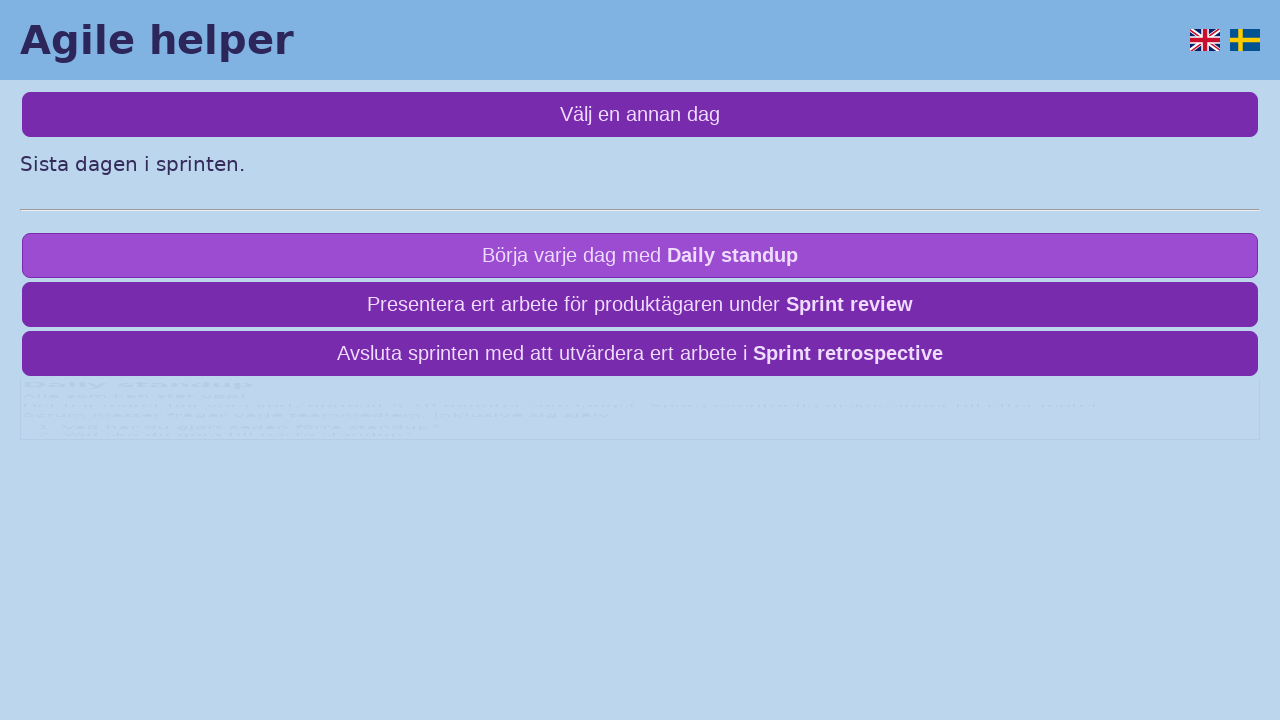

Verified Daily standup dialog heading is visible
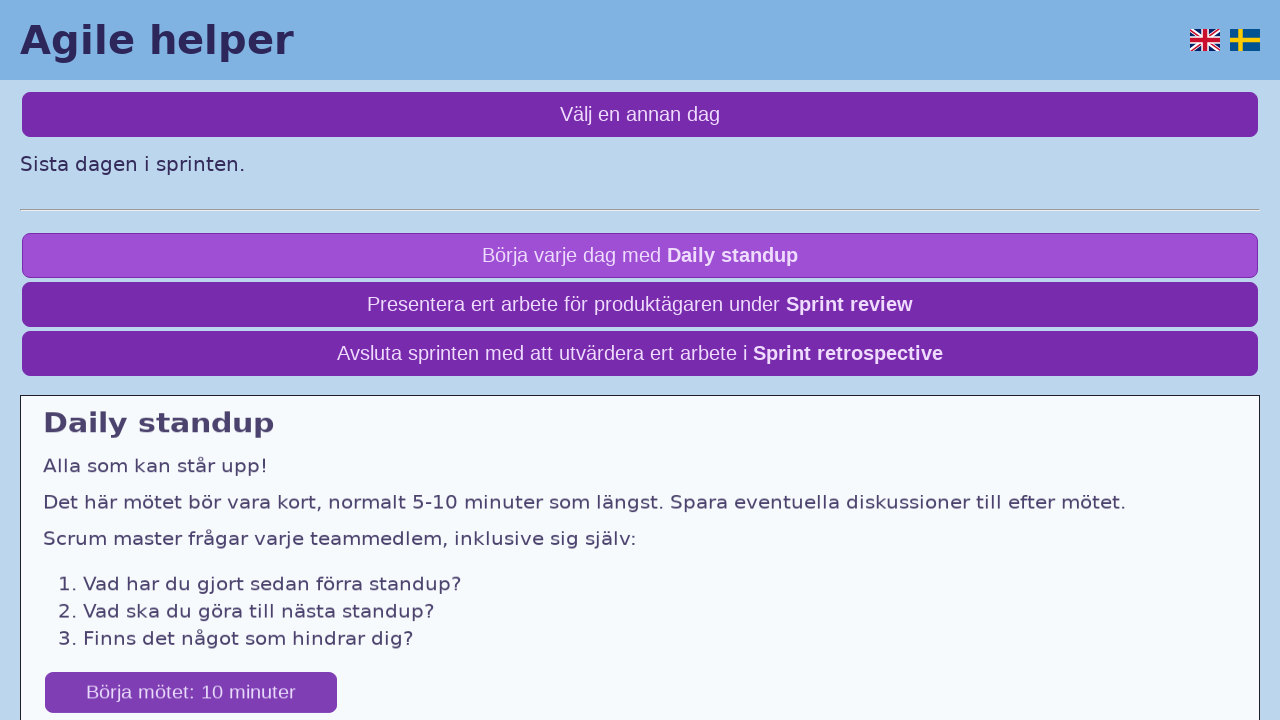

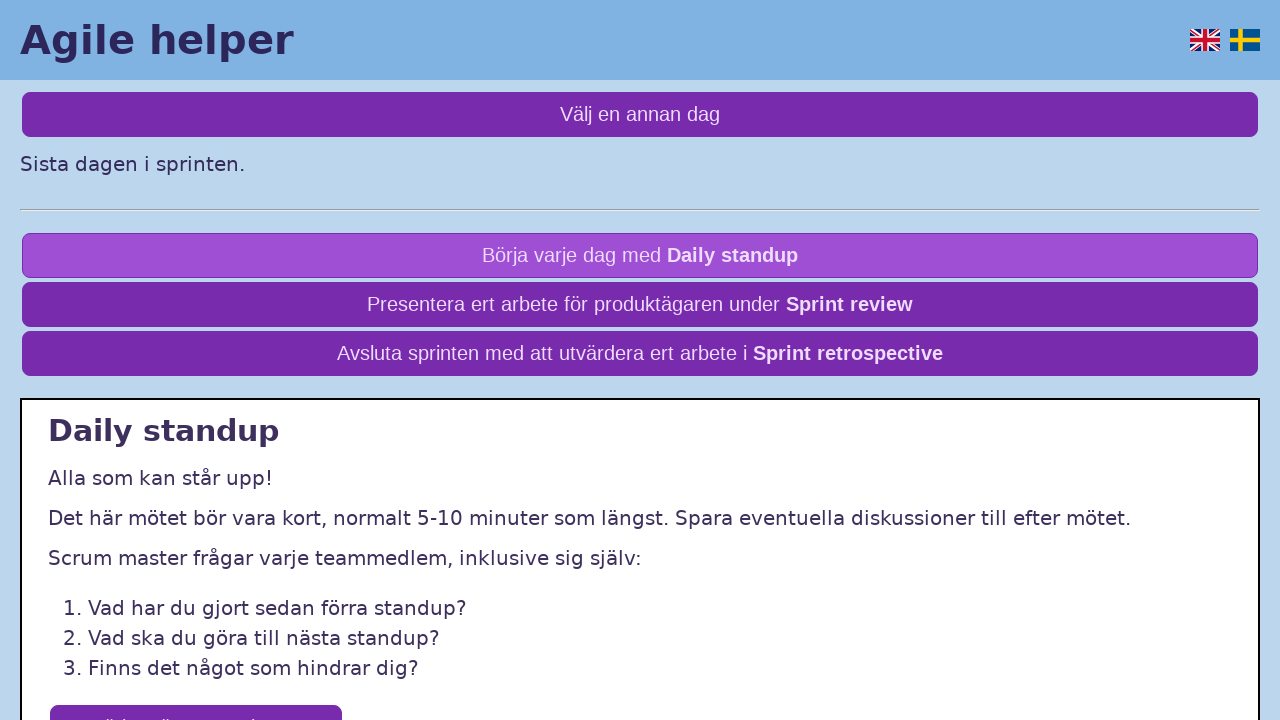